Tests browser window management functionality by clicking buttons to open new tabs and windows, switching to them to verify content, and then closing them to return to the main window.

Starting URL: https://demoqa.com/browser-windows

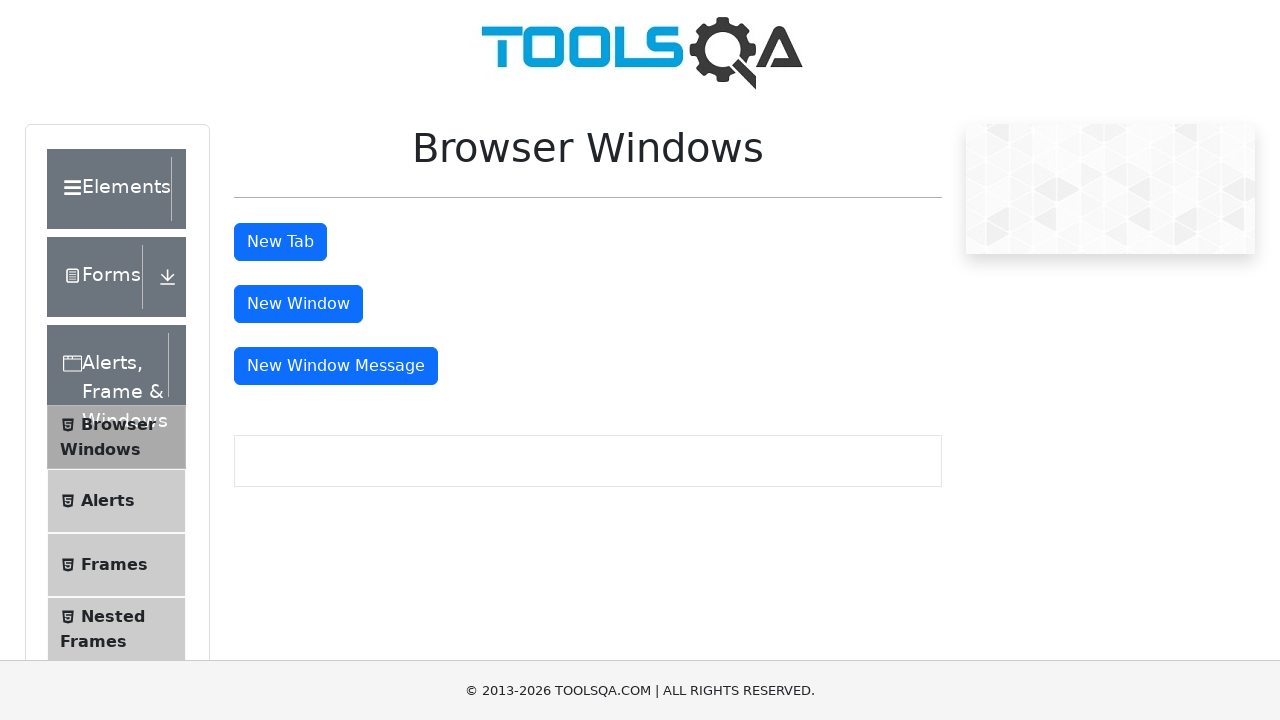

Clicked tab button to open new tab at (280, 242) on #tabButton
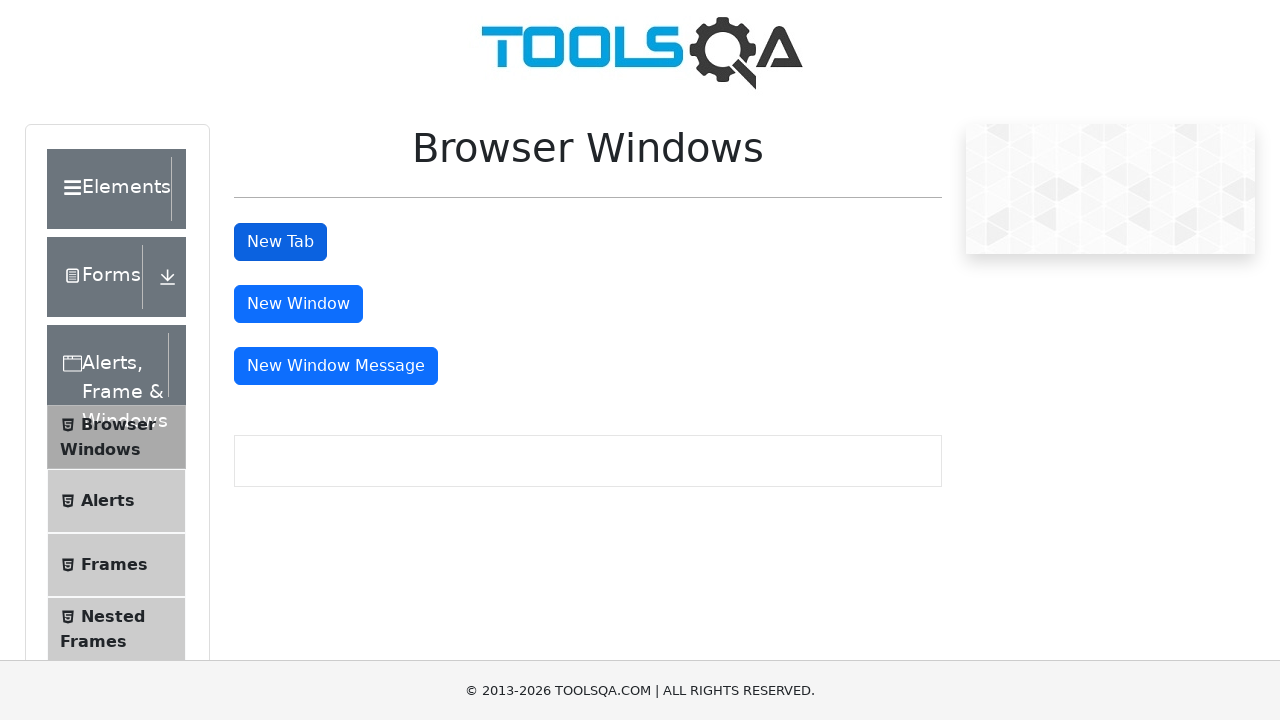

Clicked tab button and new tab opened at (280, 242) on #tabButton
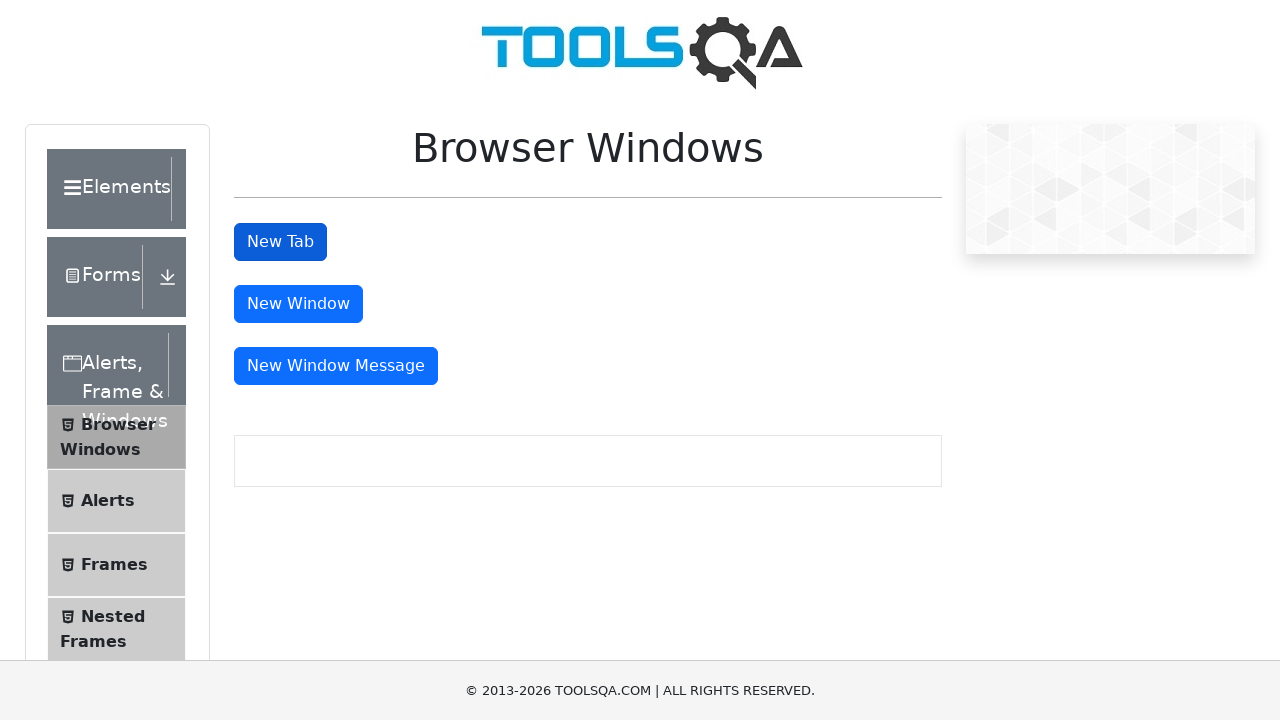

New tab loaded completely
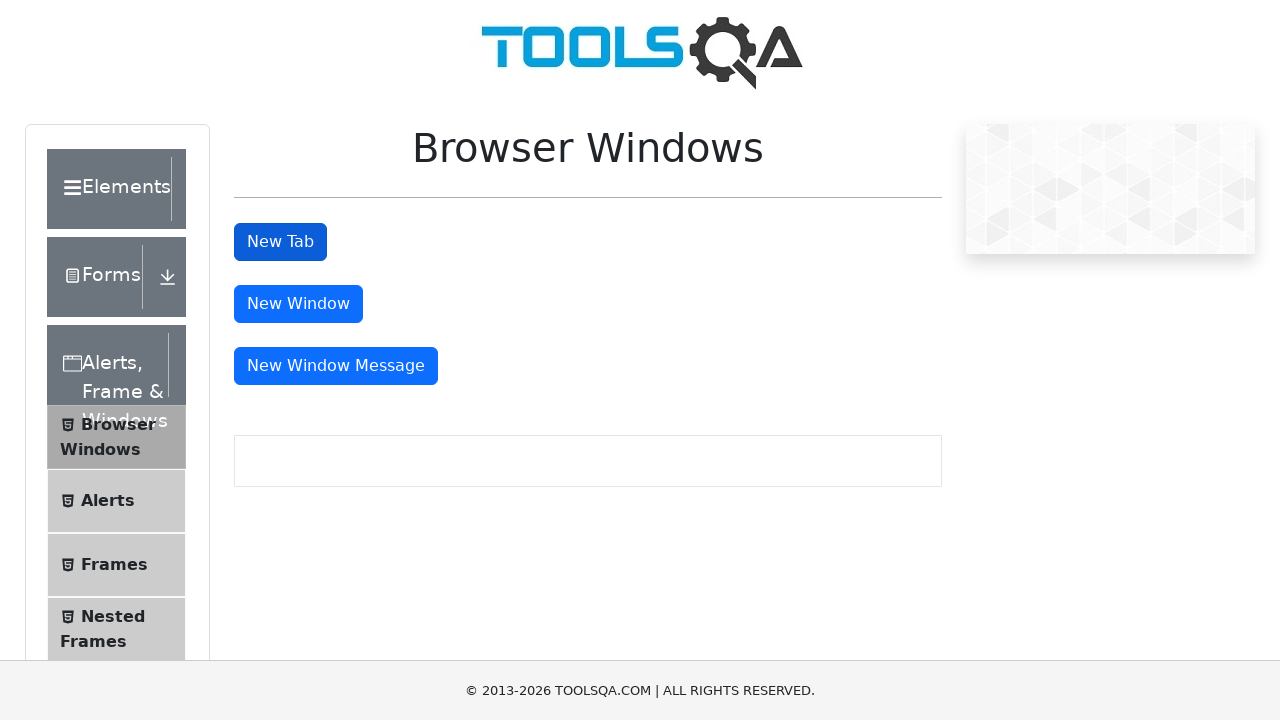

Found sample heading element in new tab
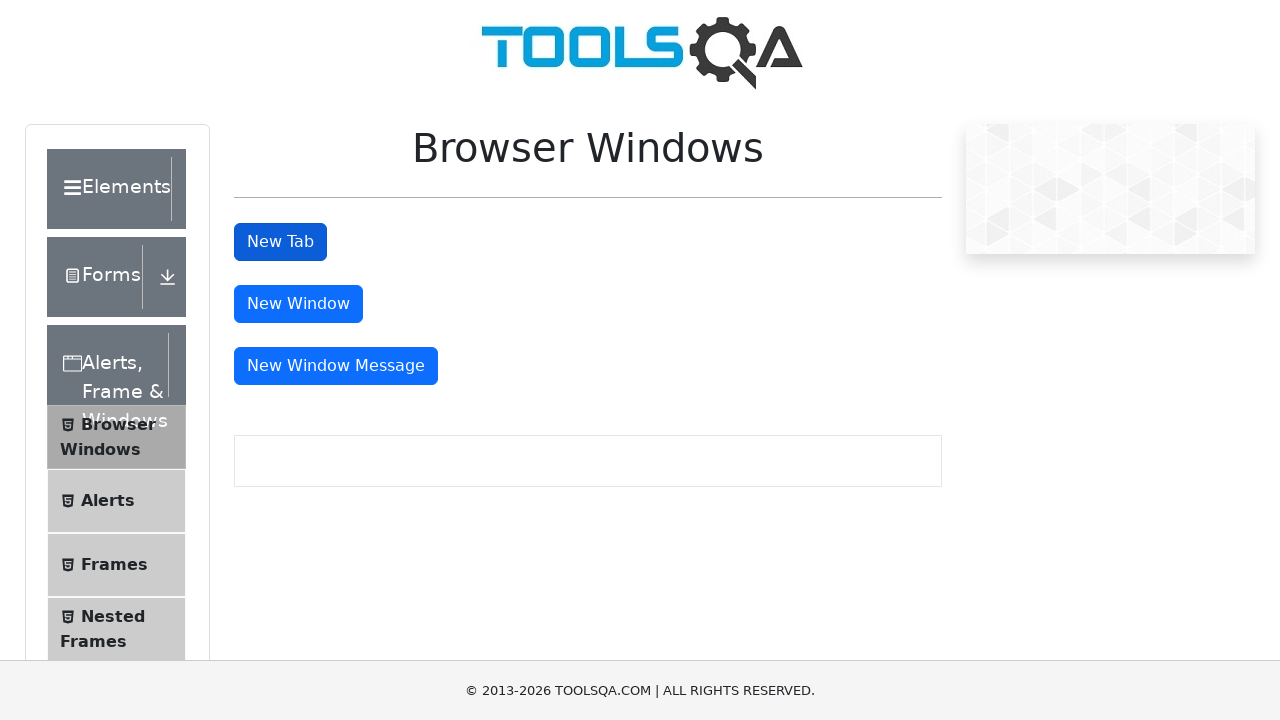

Retrieved and printed sample heading content
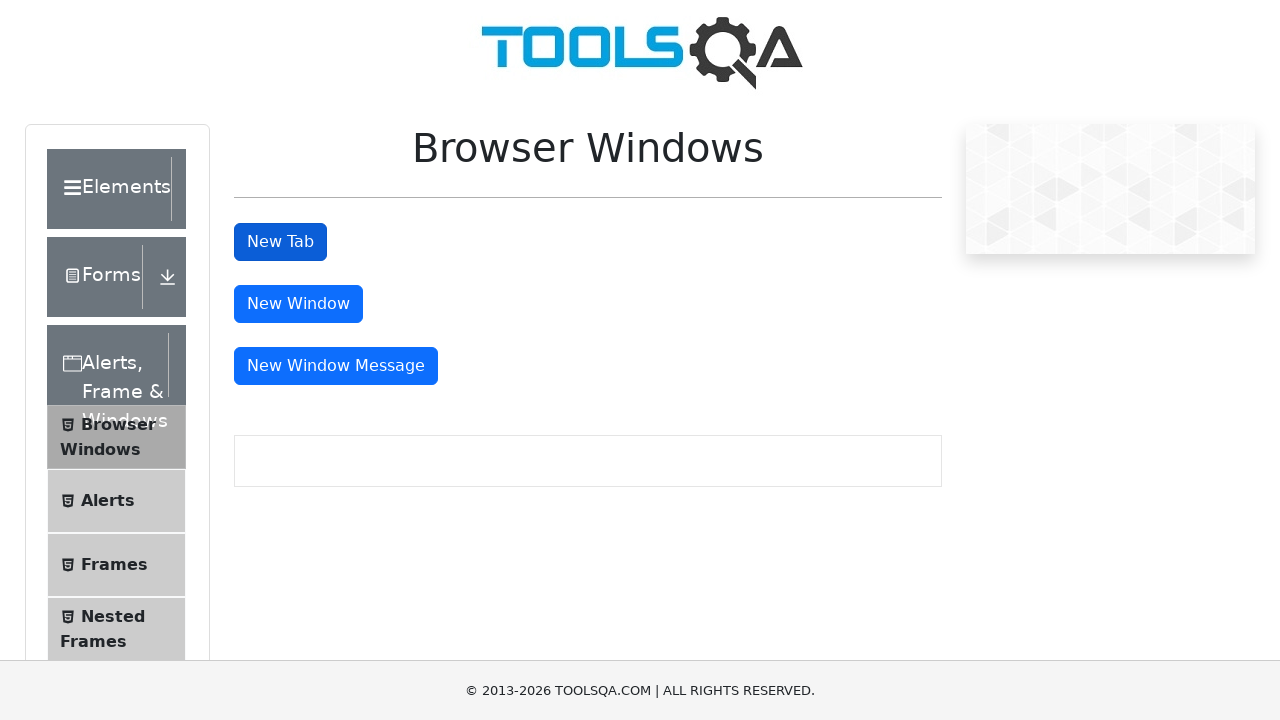

Closed new tab
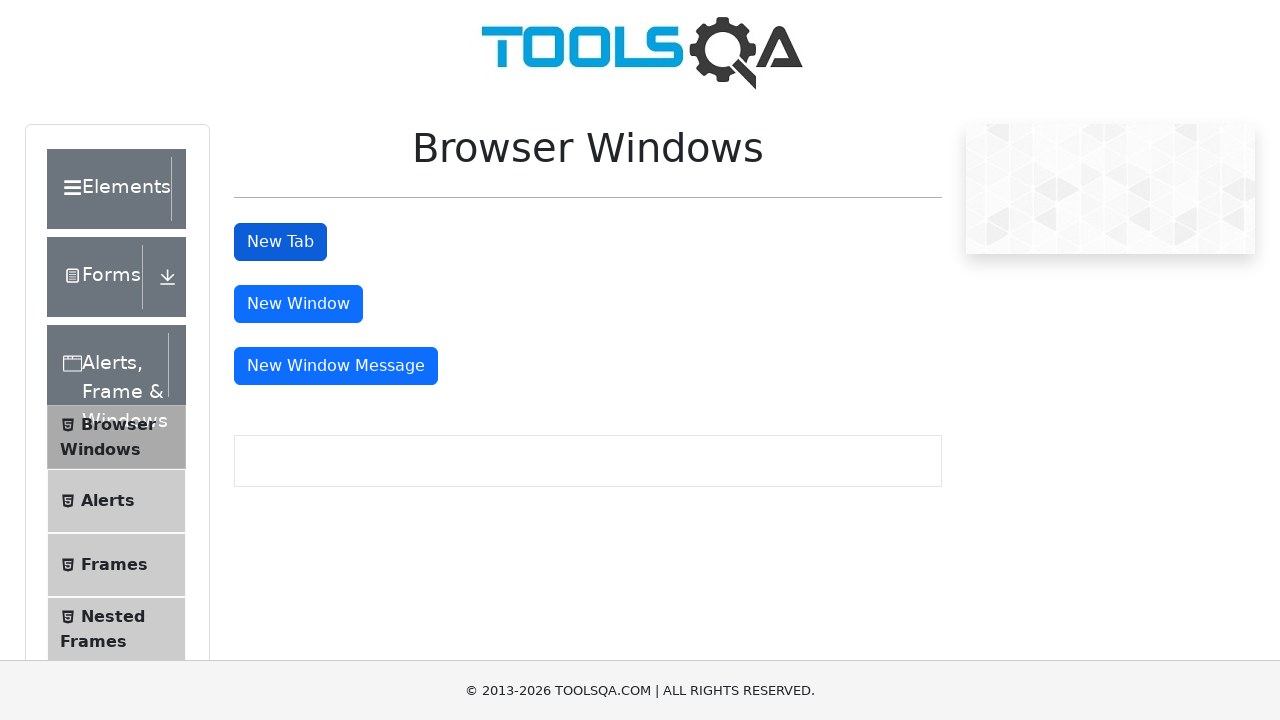

Clicked window button and new window opened at (298, 304) on #windowButton
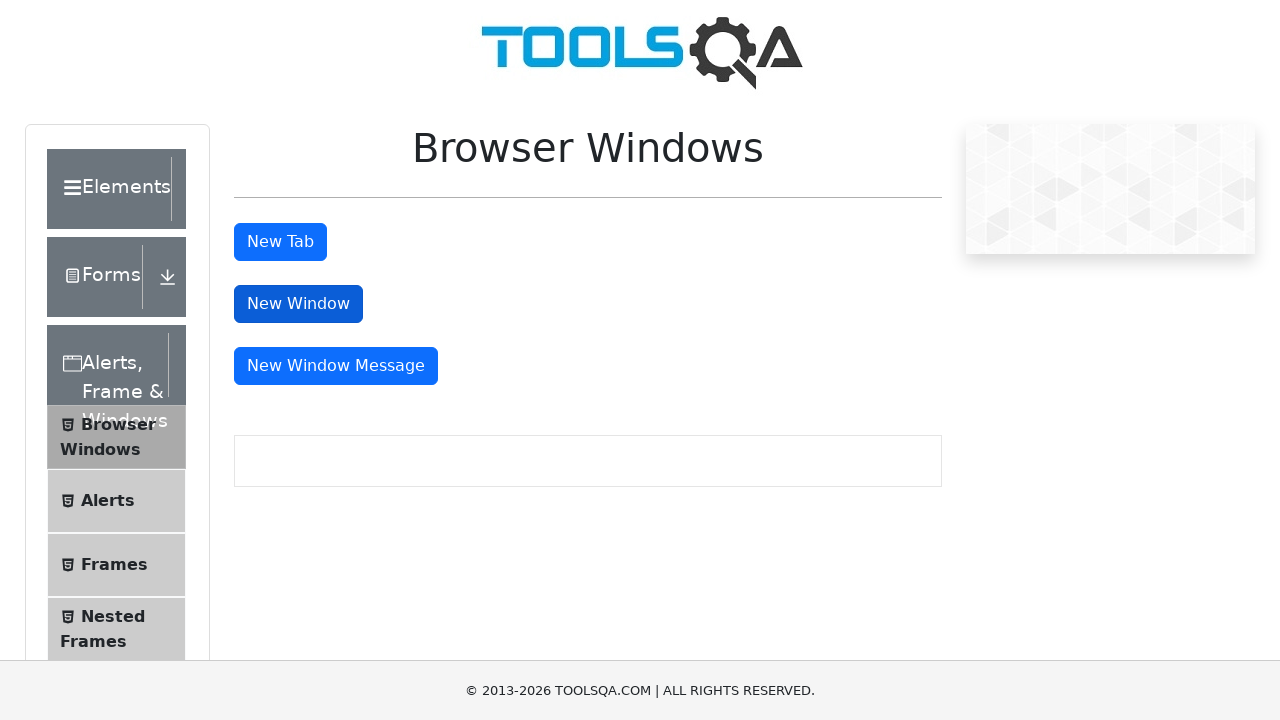

New window loaded completely
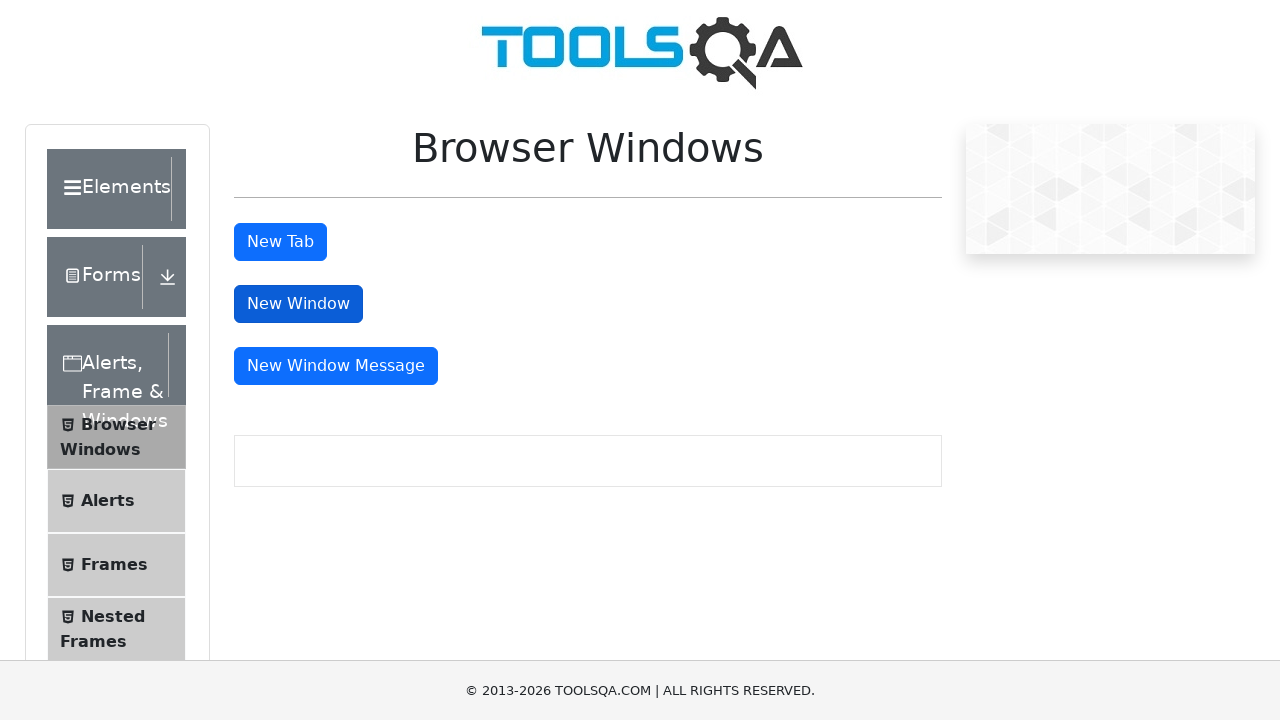

Found sample heading element in new window
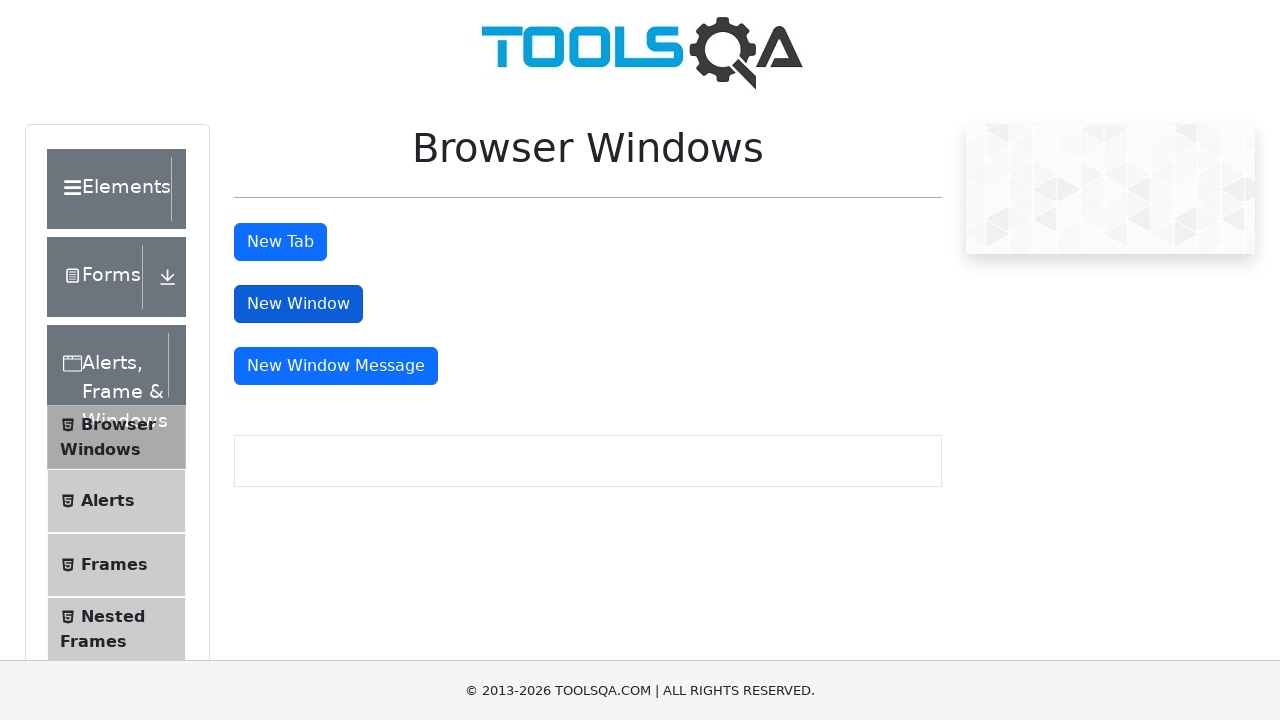

Retrieved and printed sample heading content from window
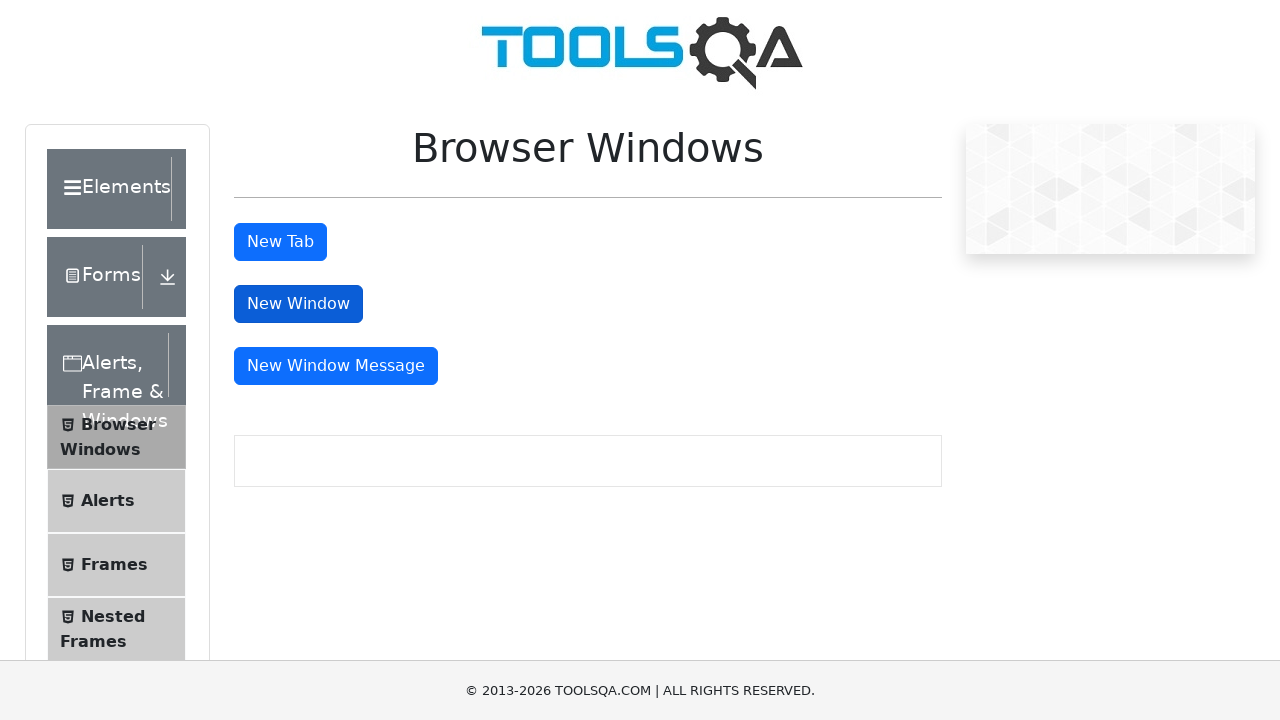

Closed new window
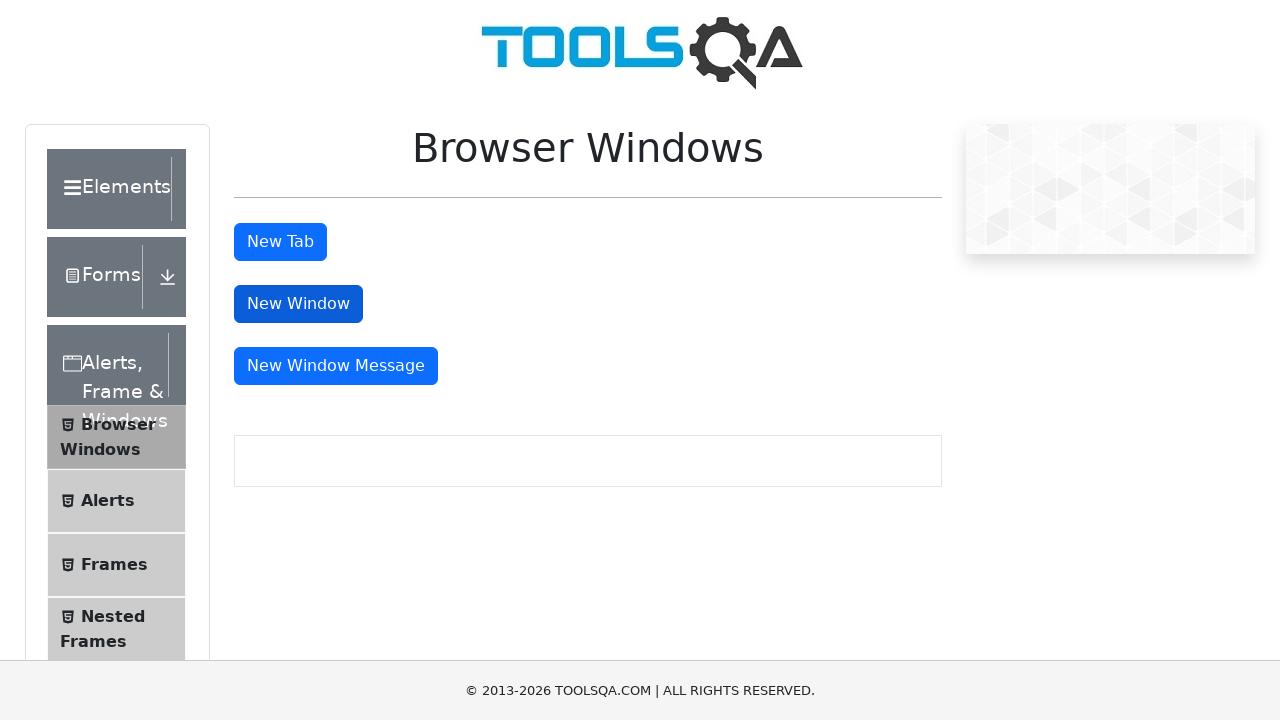

Clicked message window button and new message window opened at (336, 366) on #messageWindowButton
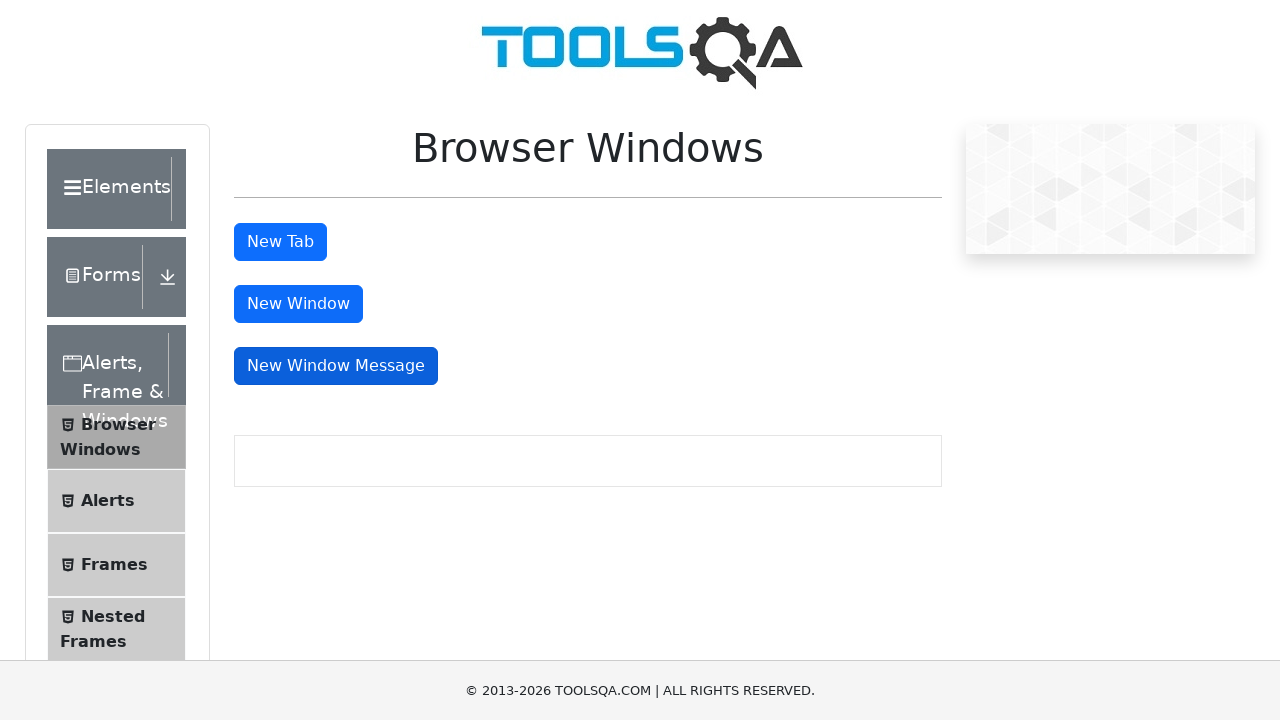

Message window loaded completely
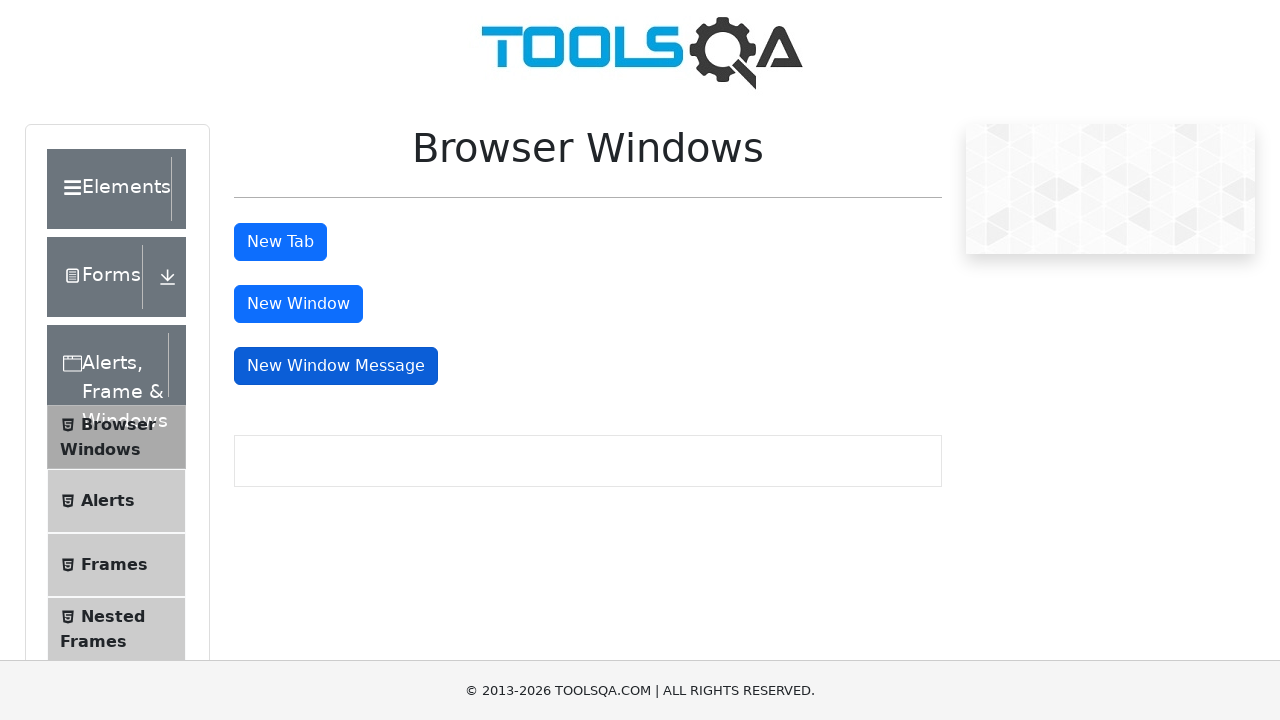

Closed message window
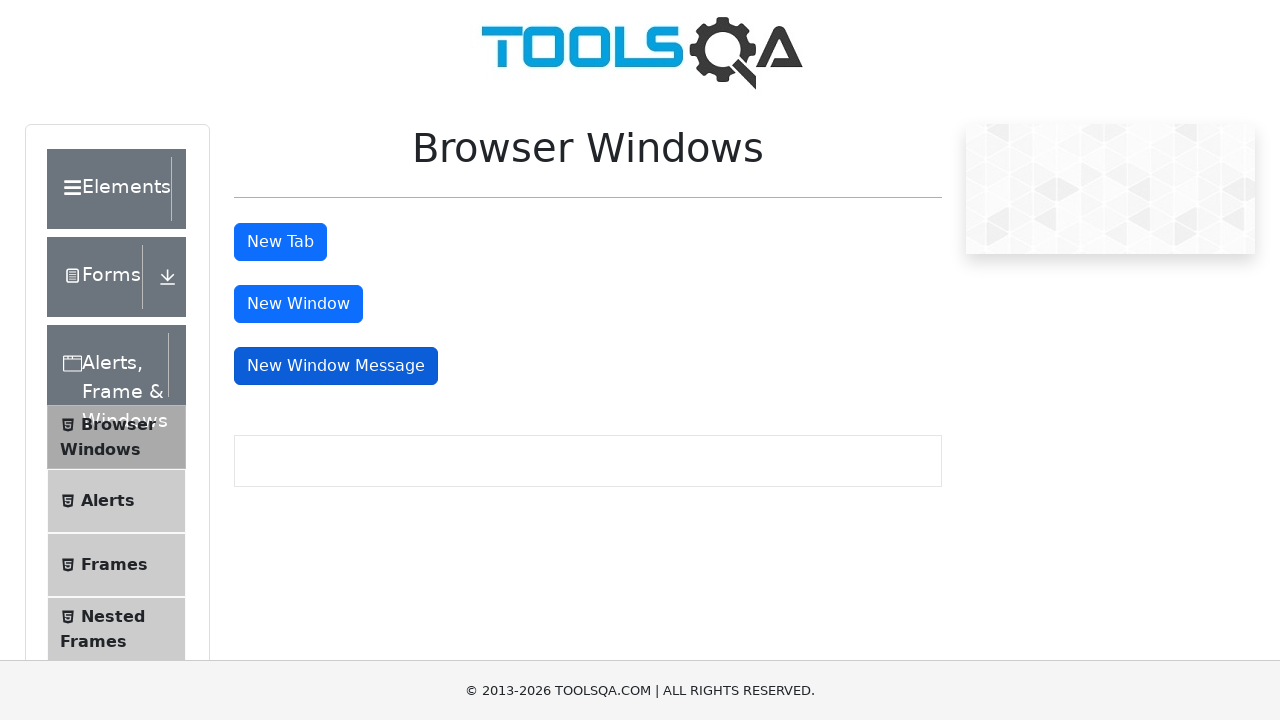

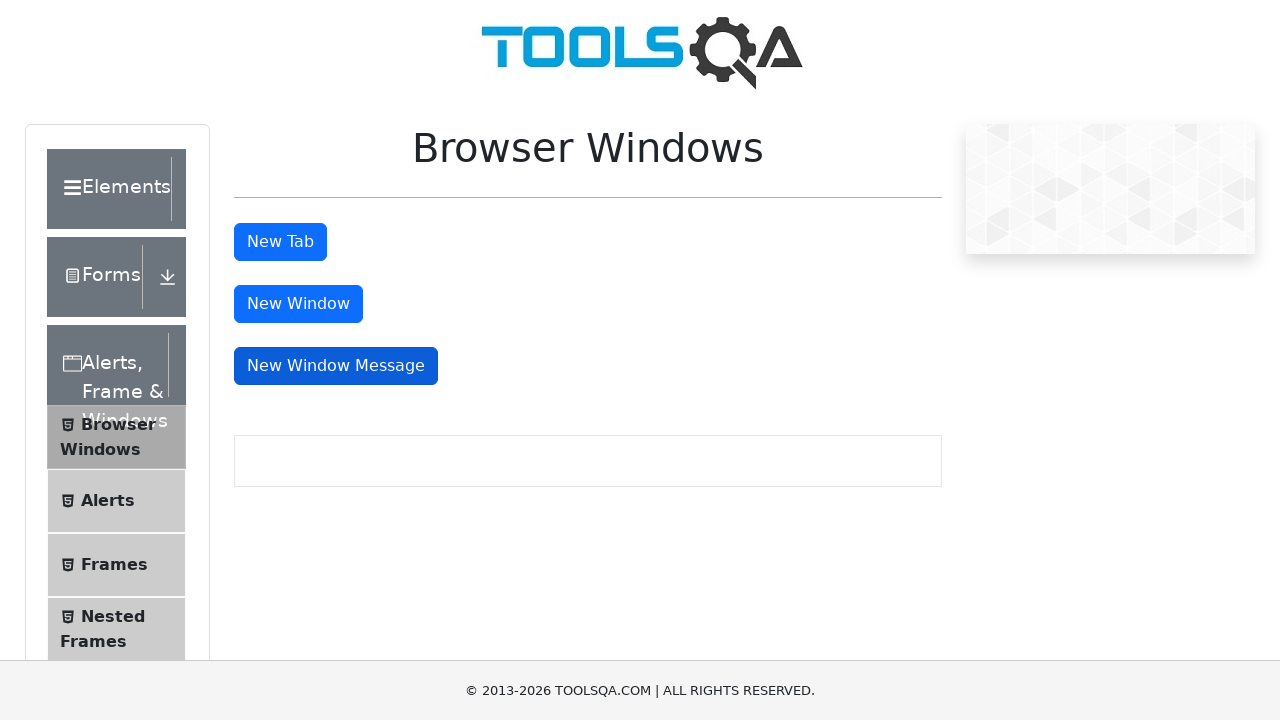